Opens multiple links from a footer section in new tabs using keyboard shortcuts and iterates through all opened tabs to get their titles

Starting URL: https://rahulshettyacademy.com/AutomationPractice/

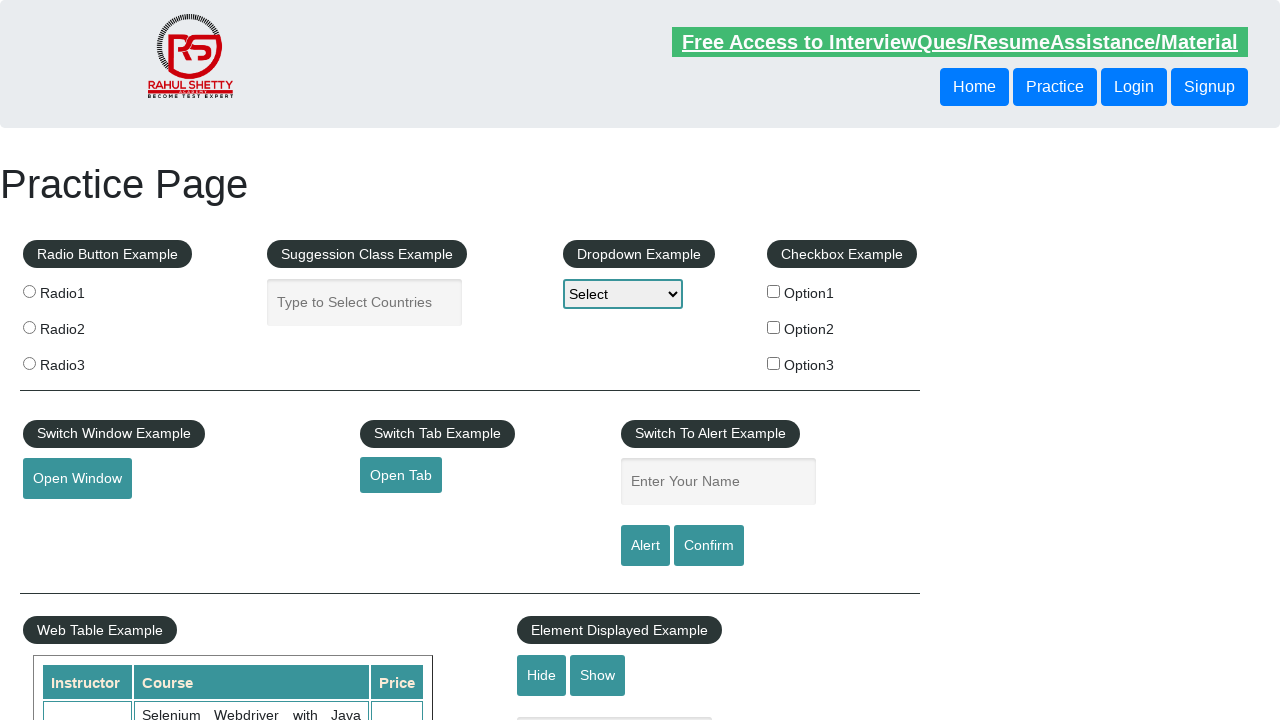

Counted total links on page: 27
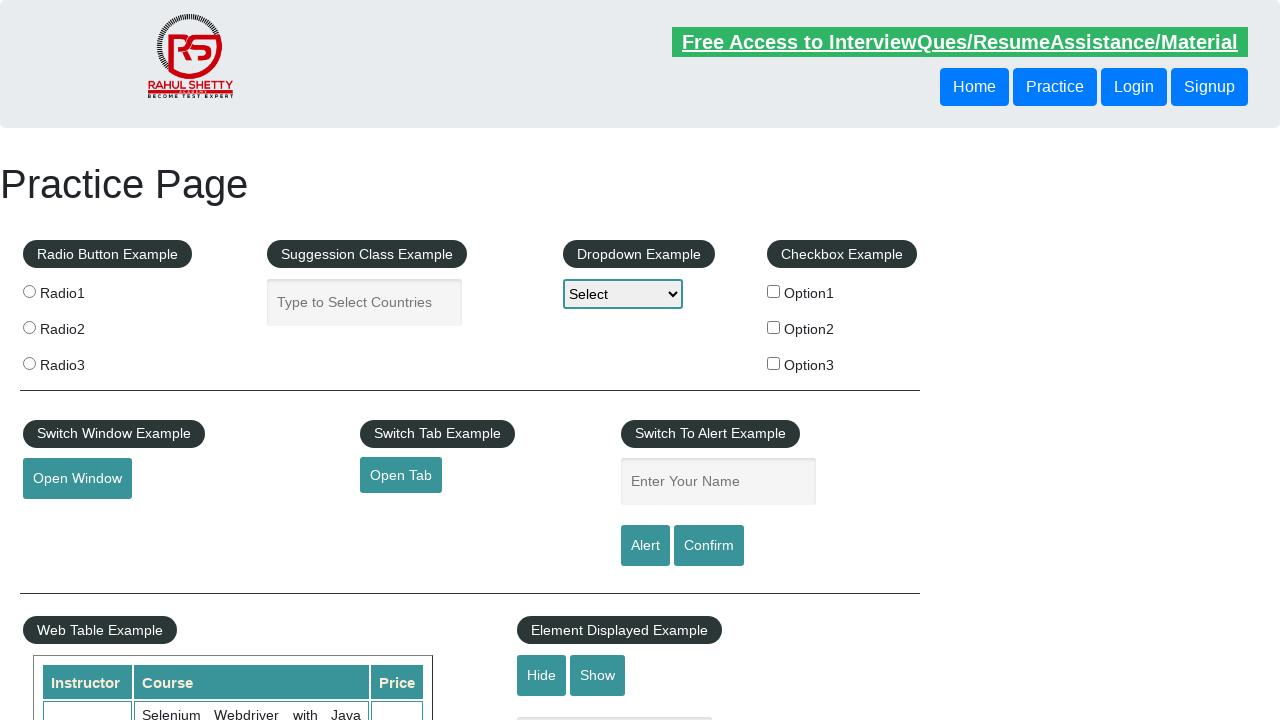

Located footer section (#gf-BIG)
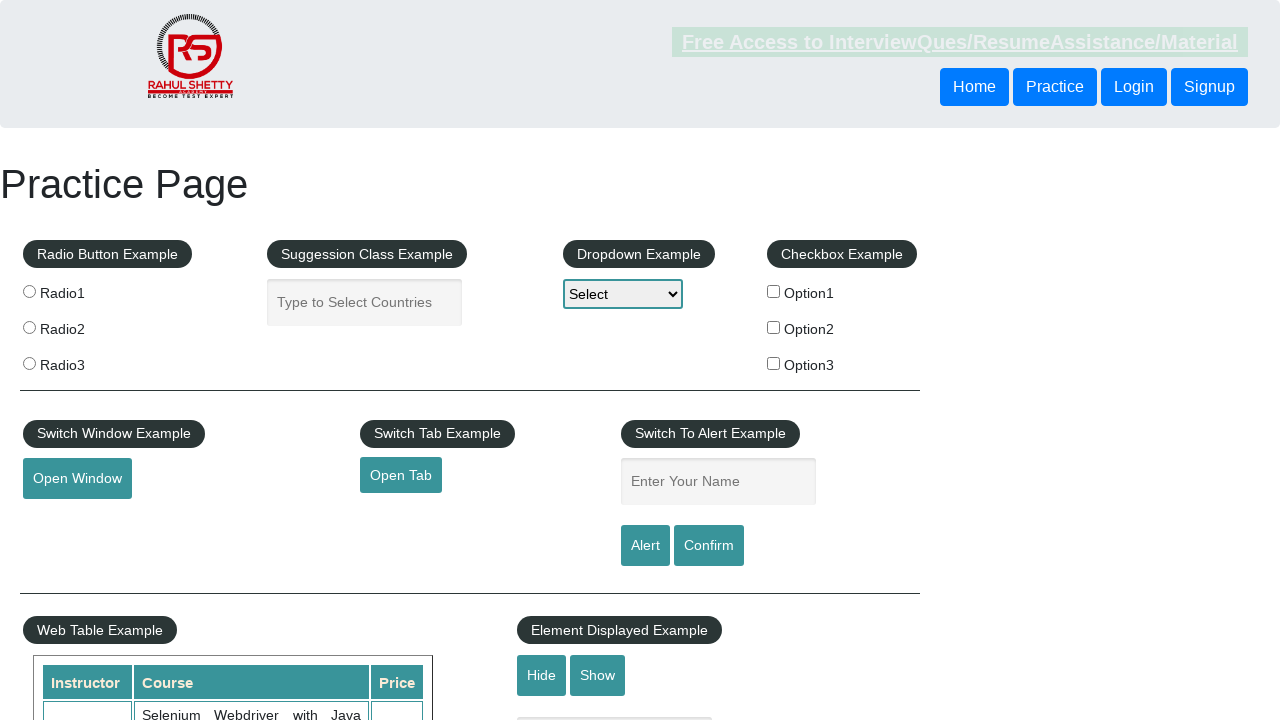

Counted links in footer: 20
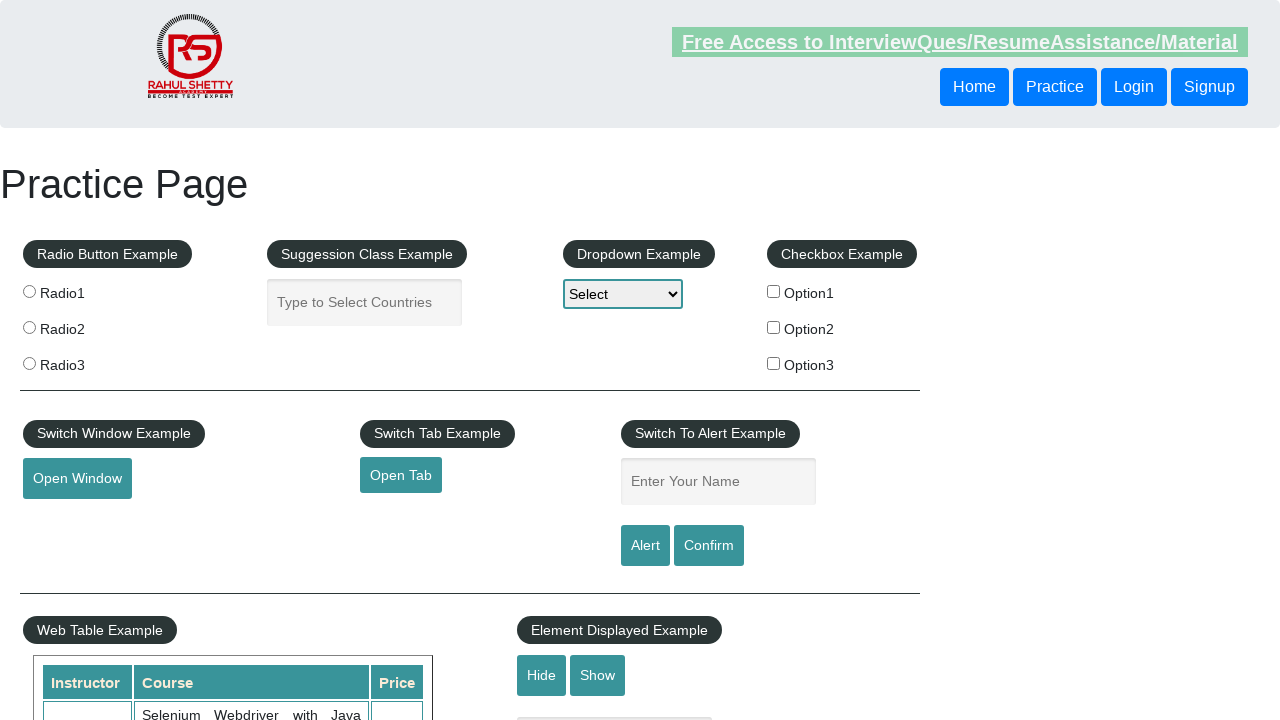

Located footer column 2
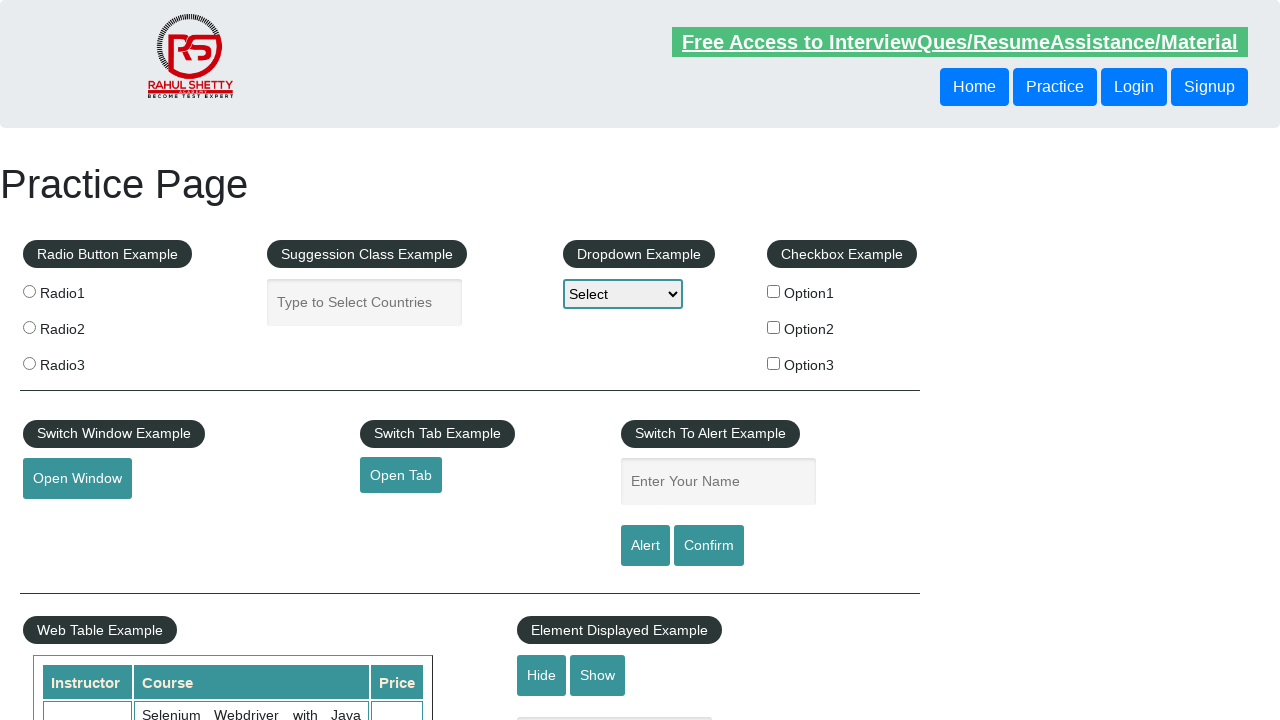

Counted links in footer column 2: 5
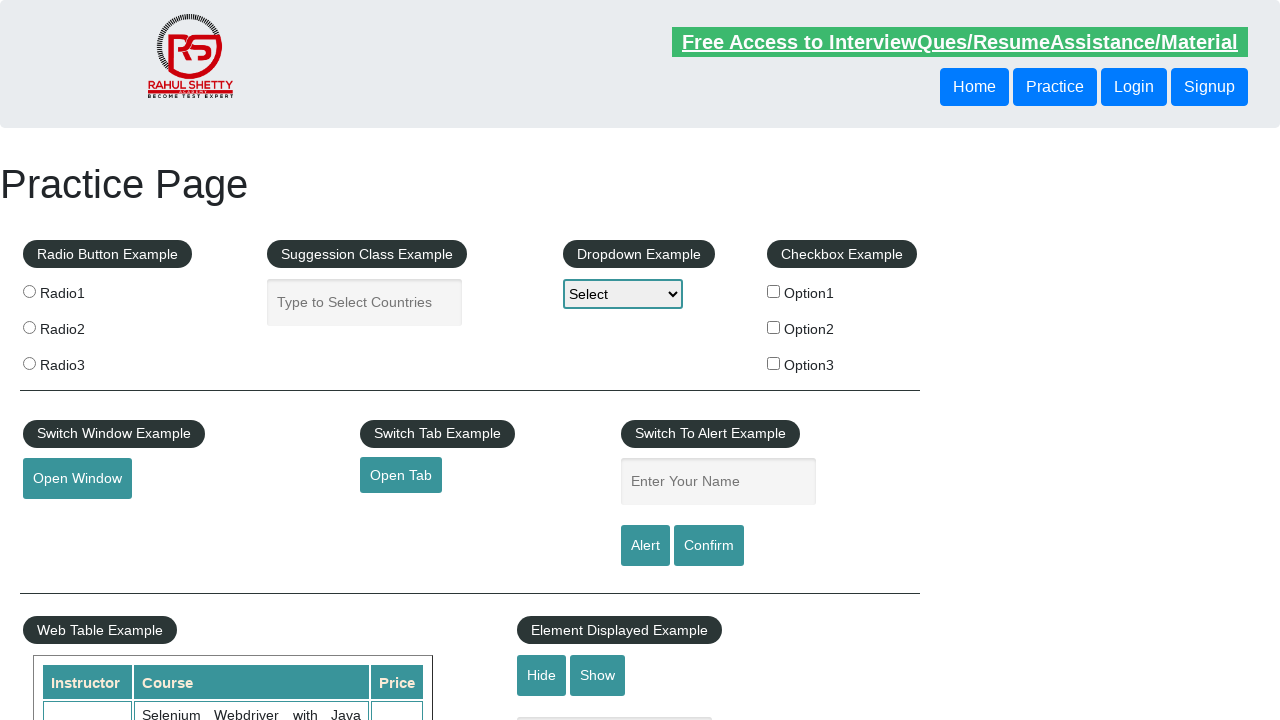

Located link 1 in footer column 2
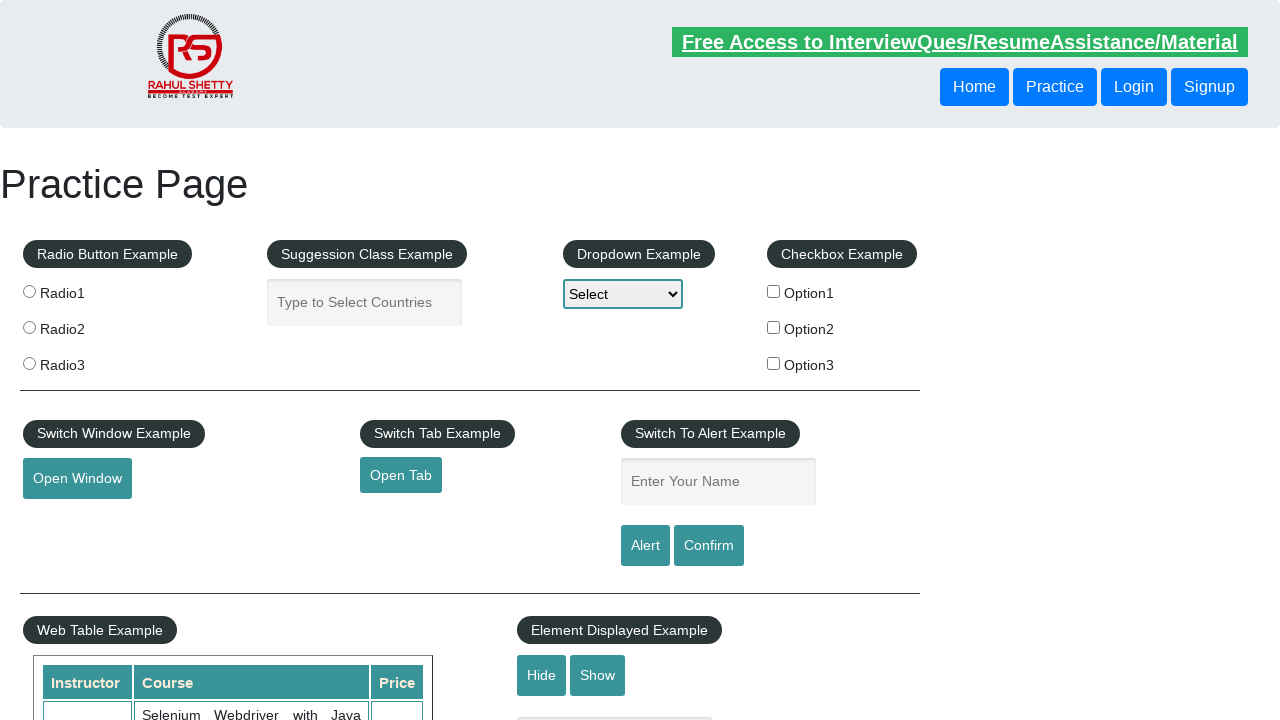

Opened link 1 in new tab using Ctrl+Click at (473, 520) on #gf-BIG table tbody tr td:nth-child(2) >> a >> nth=1
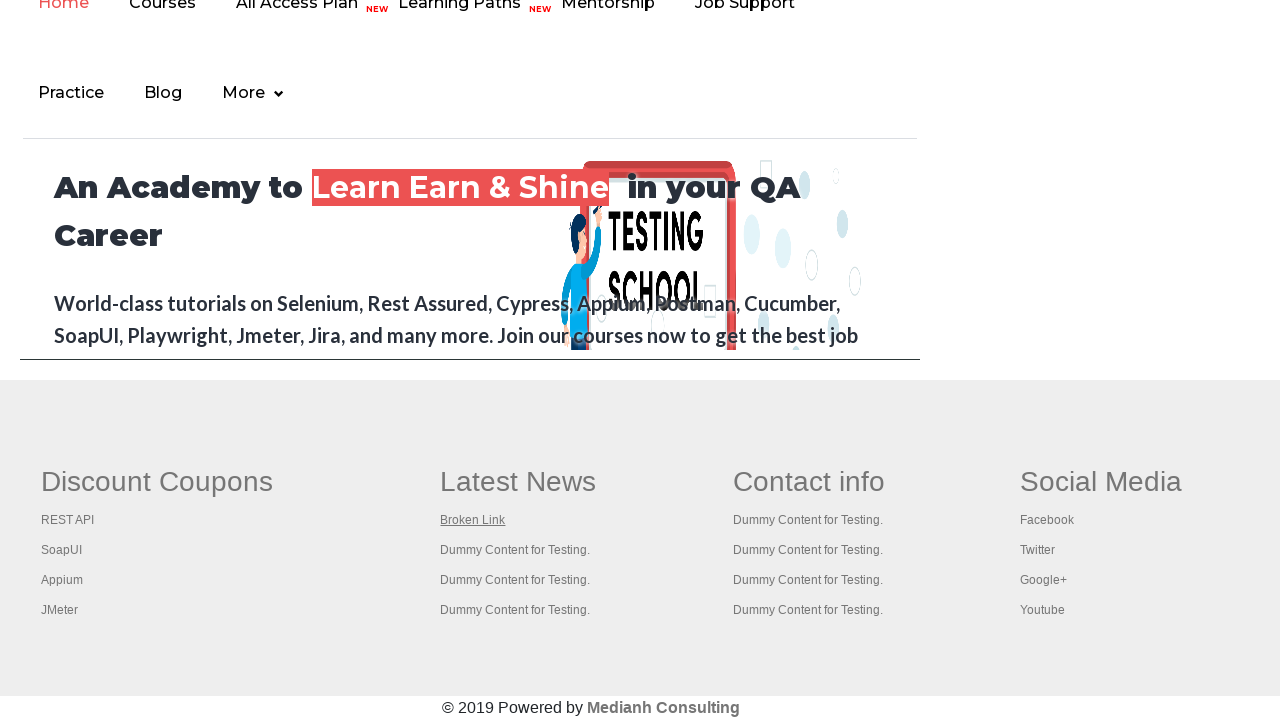

Located link 2 in footer column 2
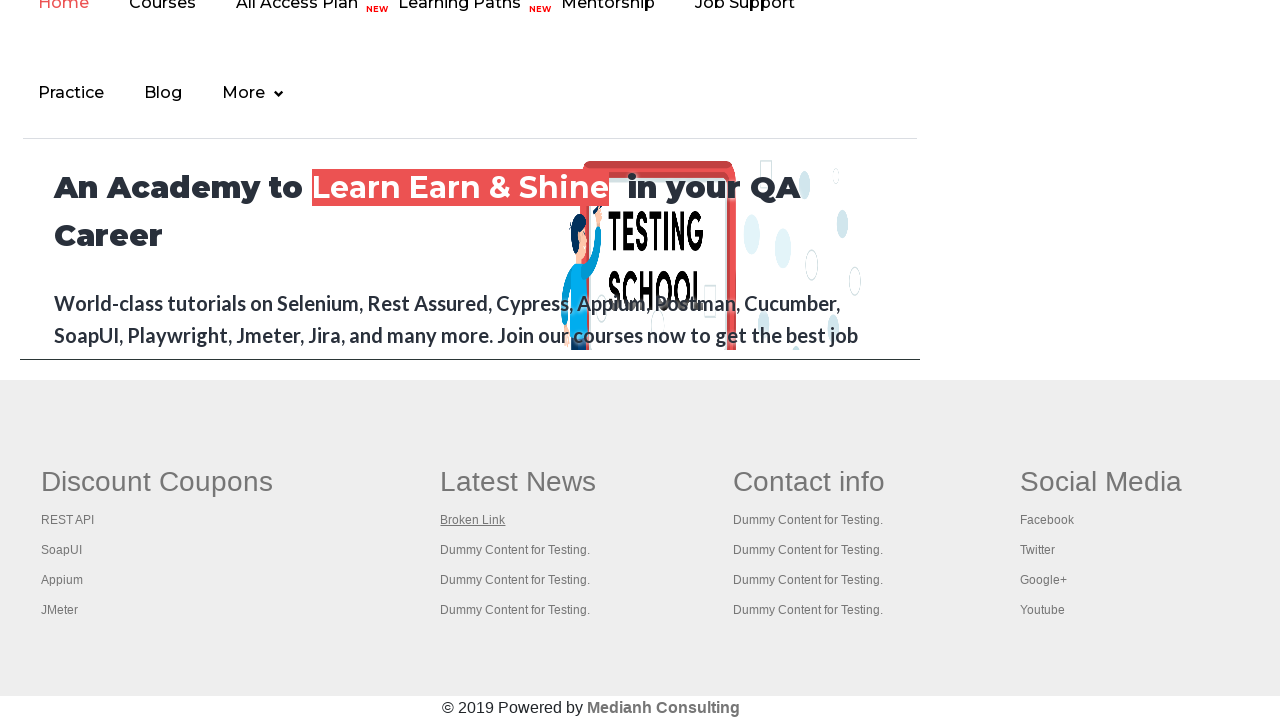

Opened link 2 in new tab using Ctrl+Click at (515, 550) on #gf-BIG table tbody tr td:nth-child(2) >> a >> nth=2
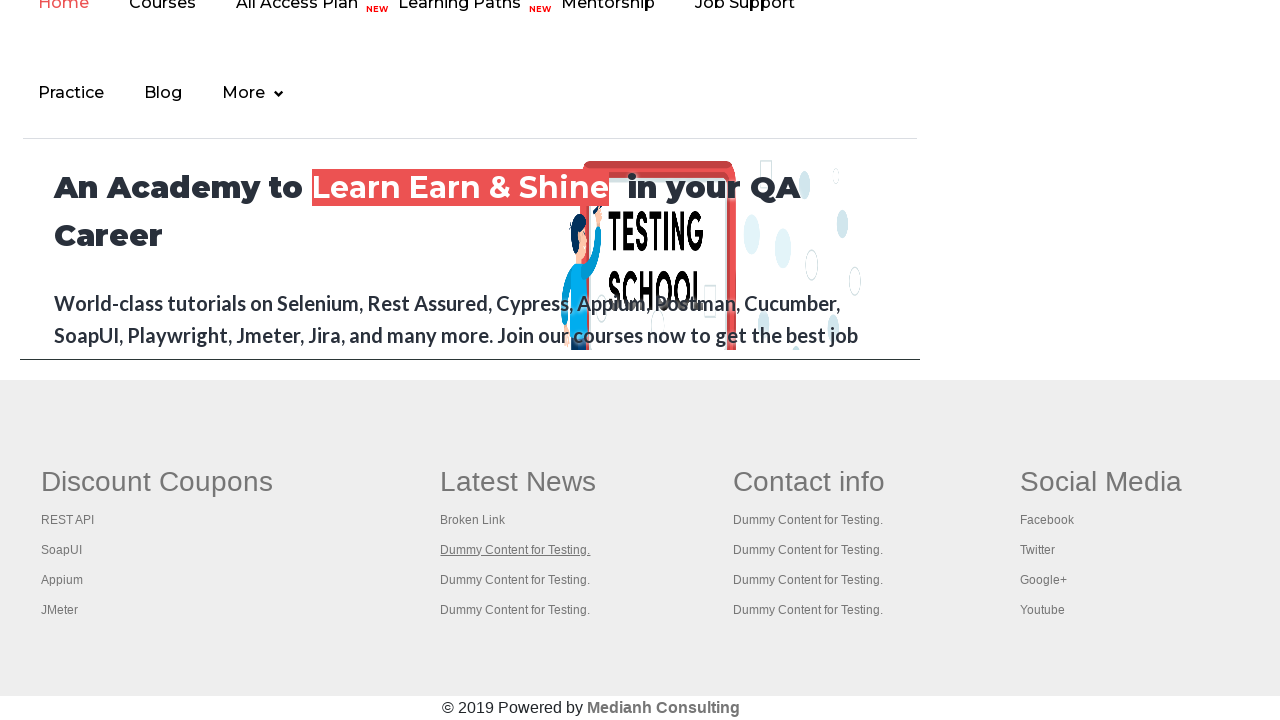

Located link 3 in footer column 2
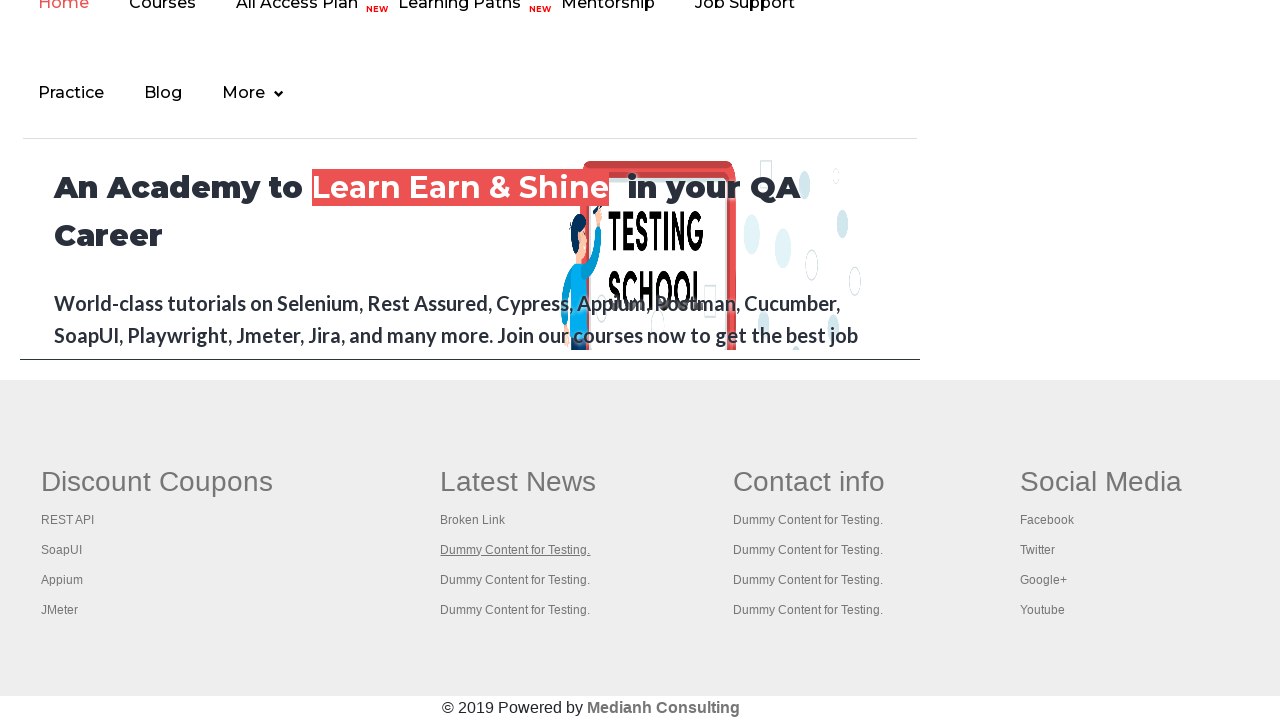

Opened link 3 in new tab using Ctrl+Click at (515, 580) on #gf-BIG table tbody tr td:nth-child(2) >> a >> nth=3
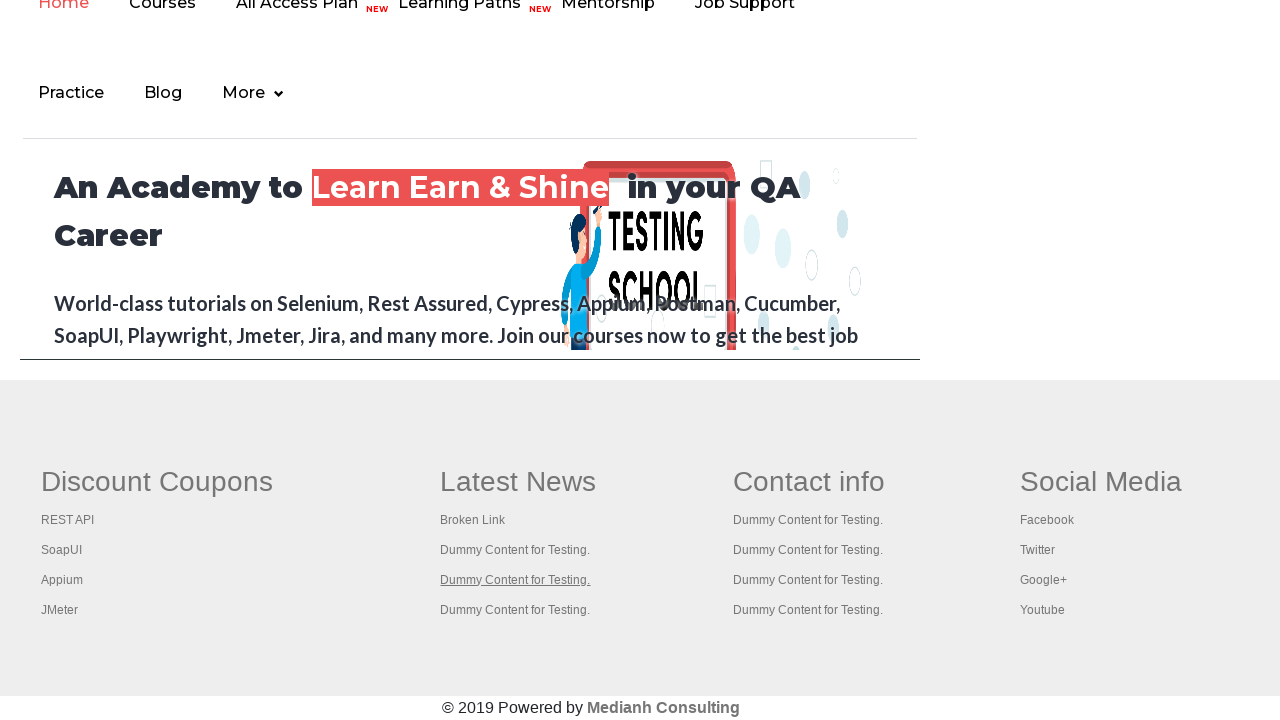

Located link 4 in footer column 2
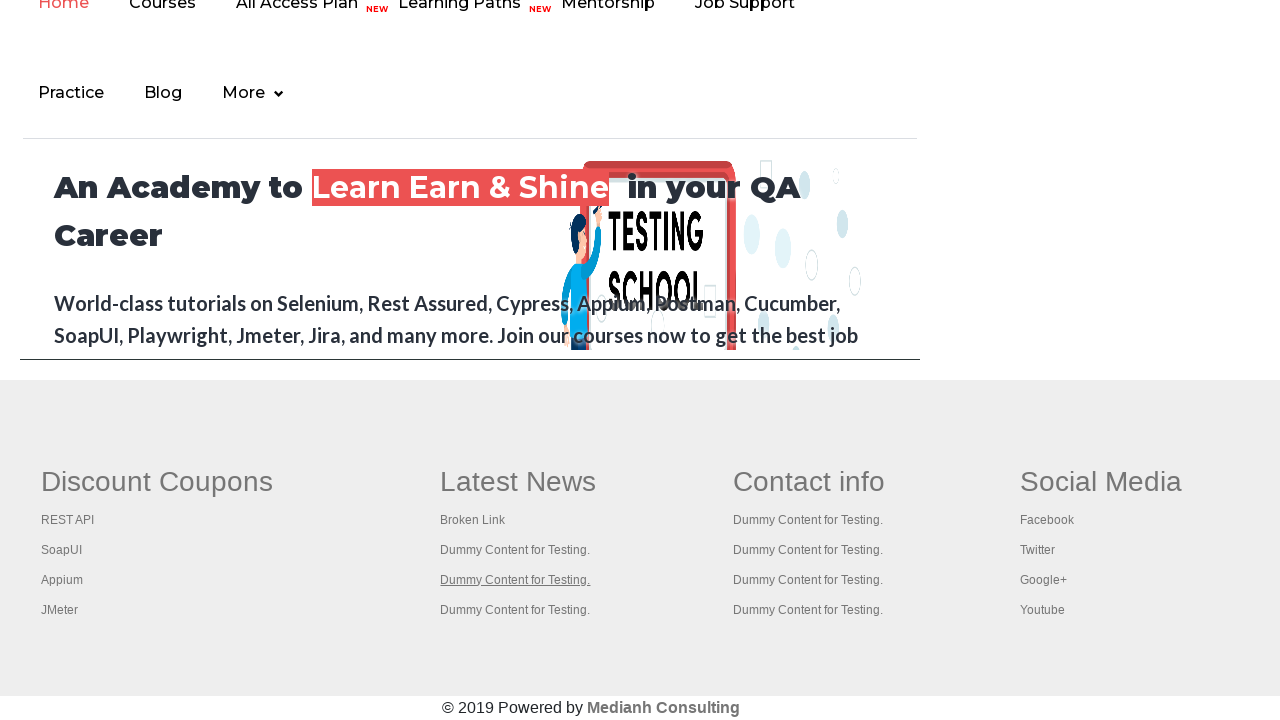

Opened link 4 in new tab using Ctrl+Click at (515, 610) on #gf-BIG table tbody tr td:nth-child(2) >> a >> nth=4
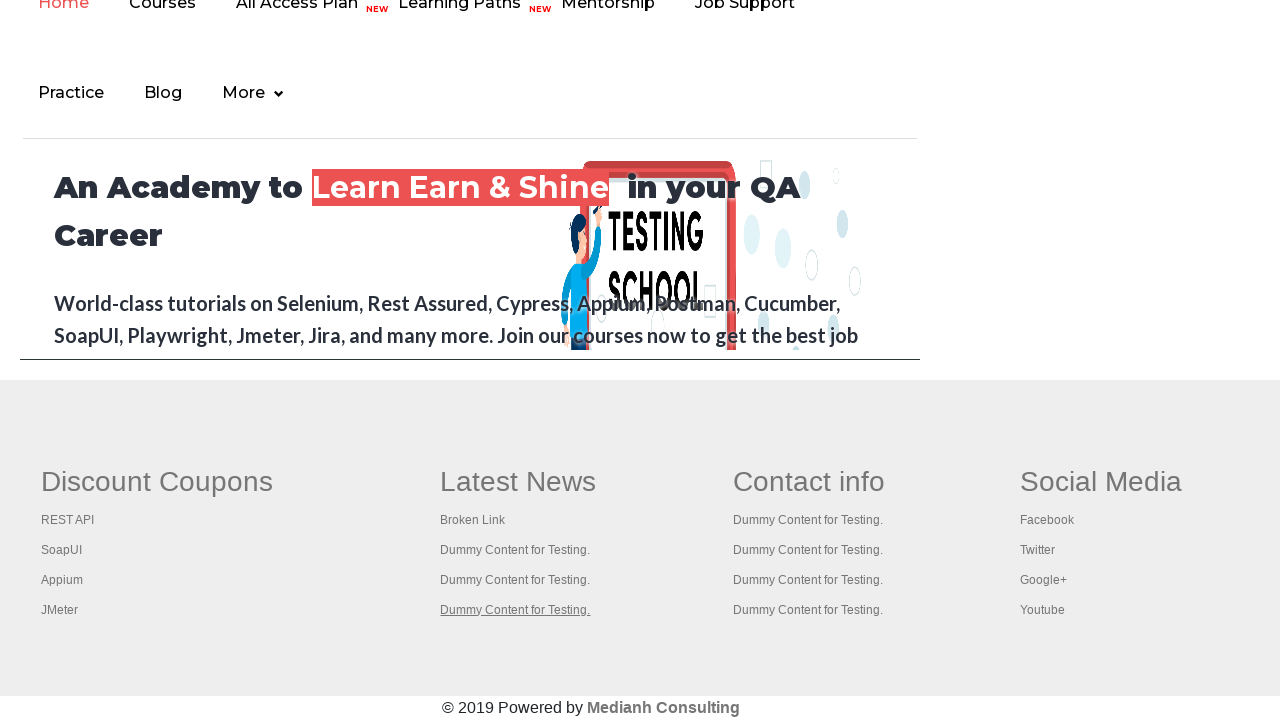

Retrieved all open tabs/pages: 5 total
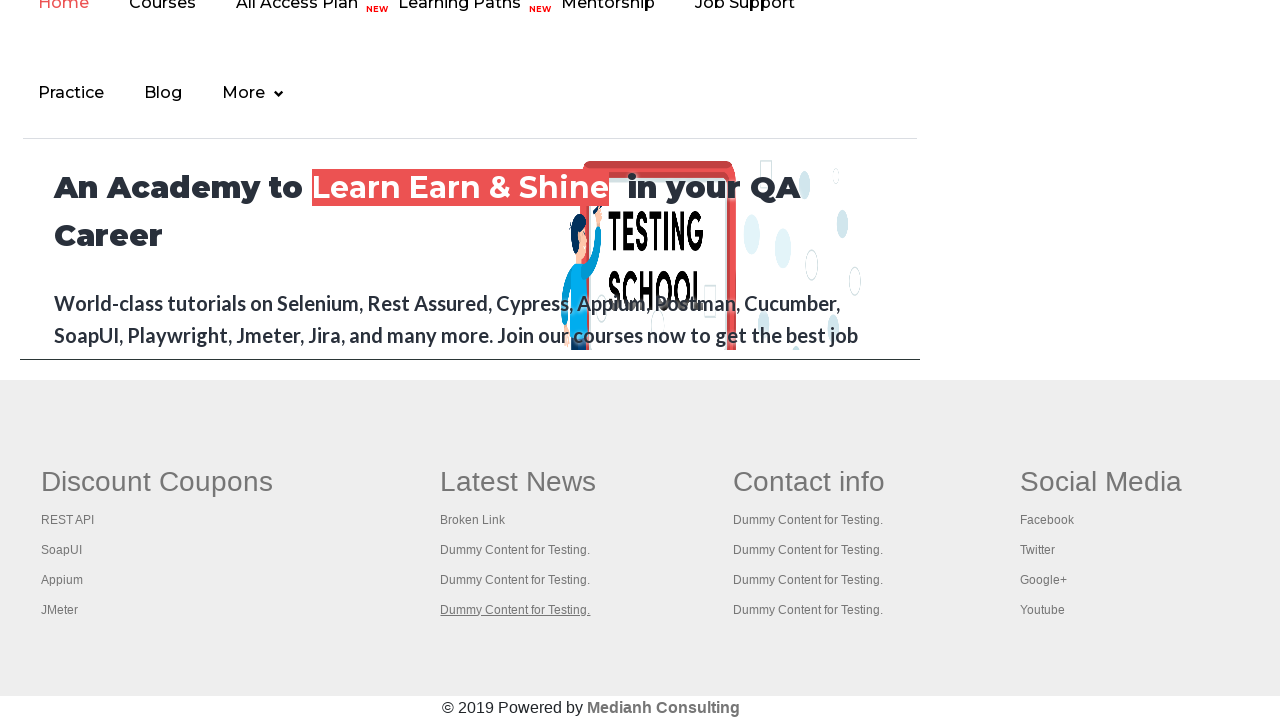

Switched to tab with title: Practice Page
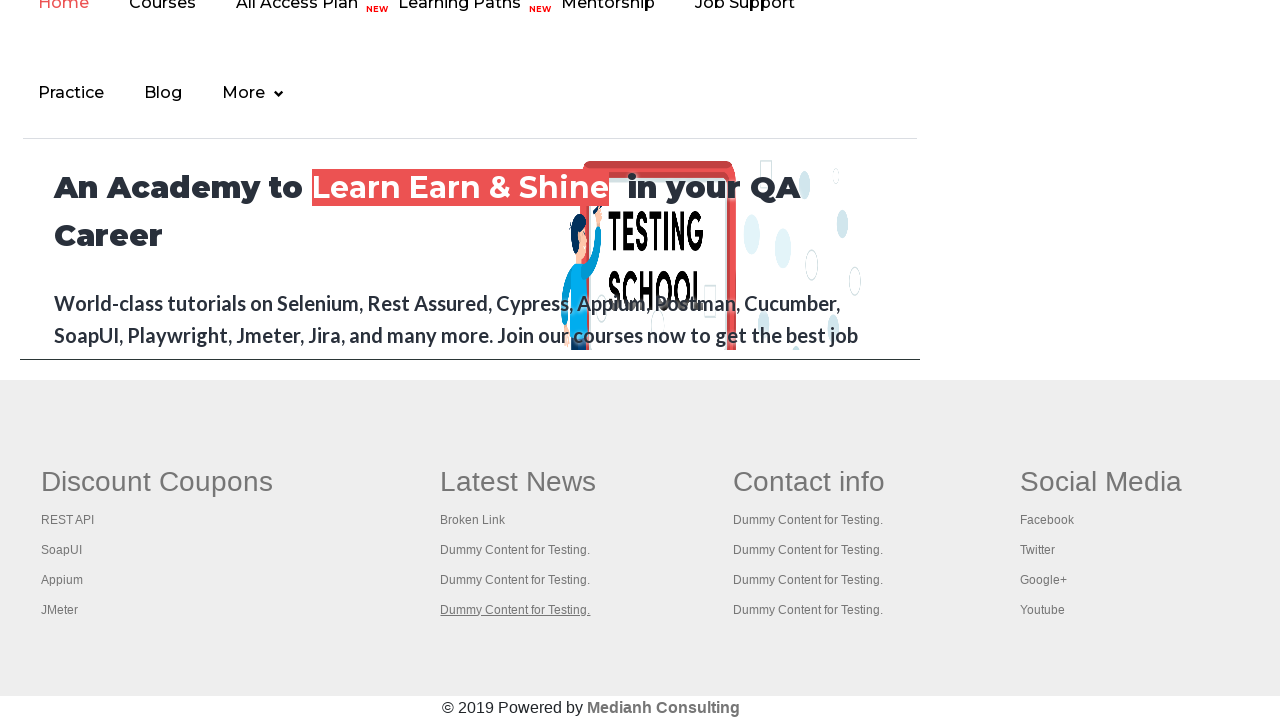

Switched to tab with title: 
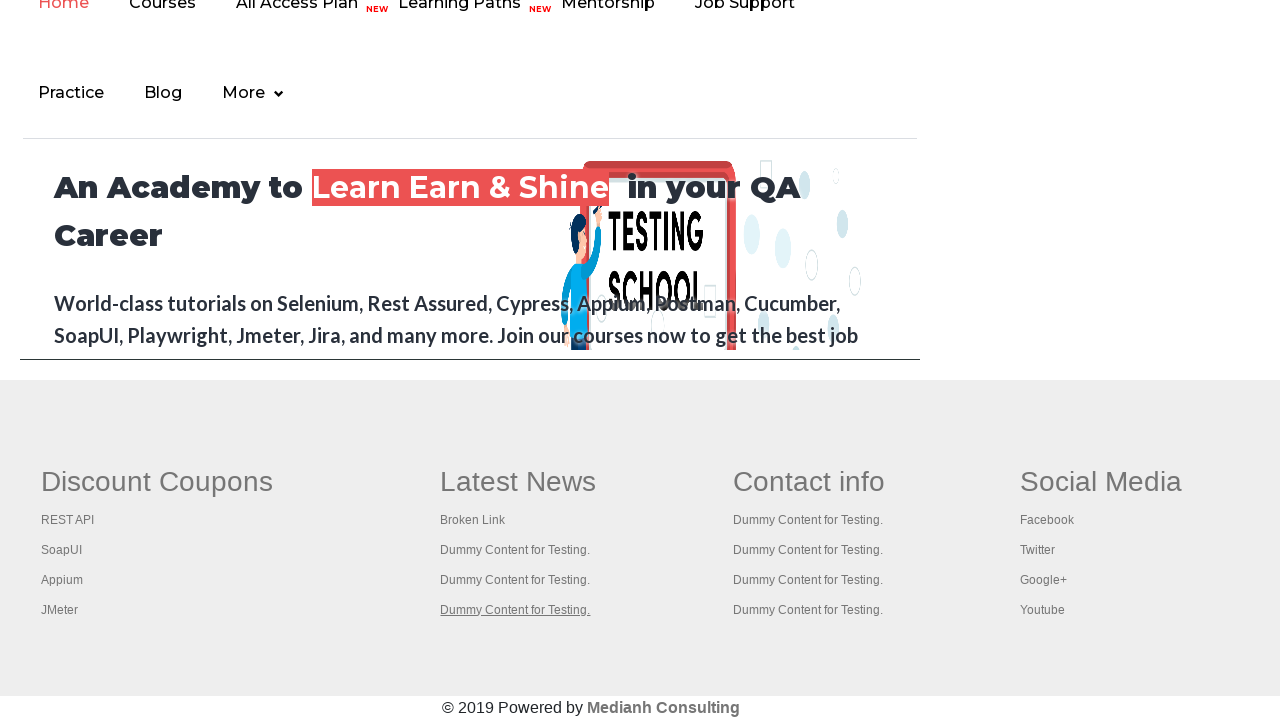

Switched to tab with title: Practice Page
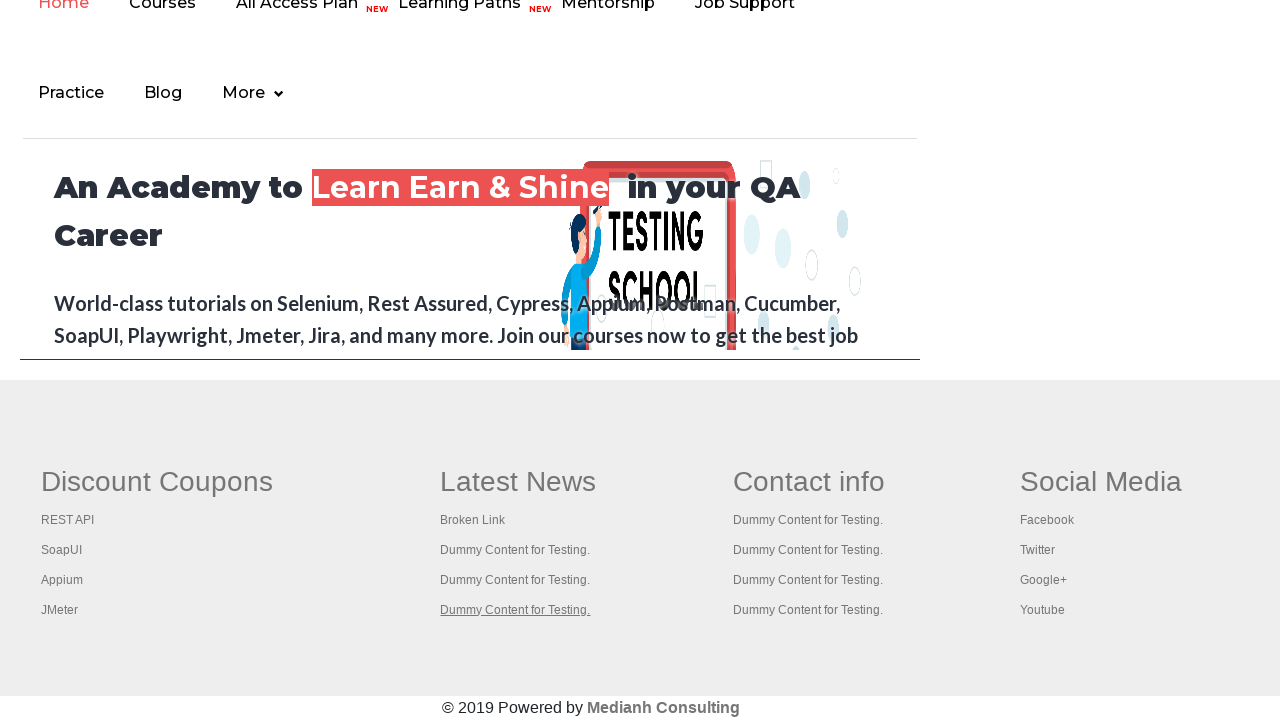

Switched to tab with title: Practice Page
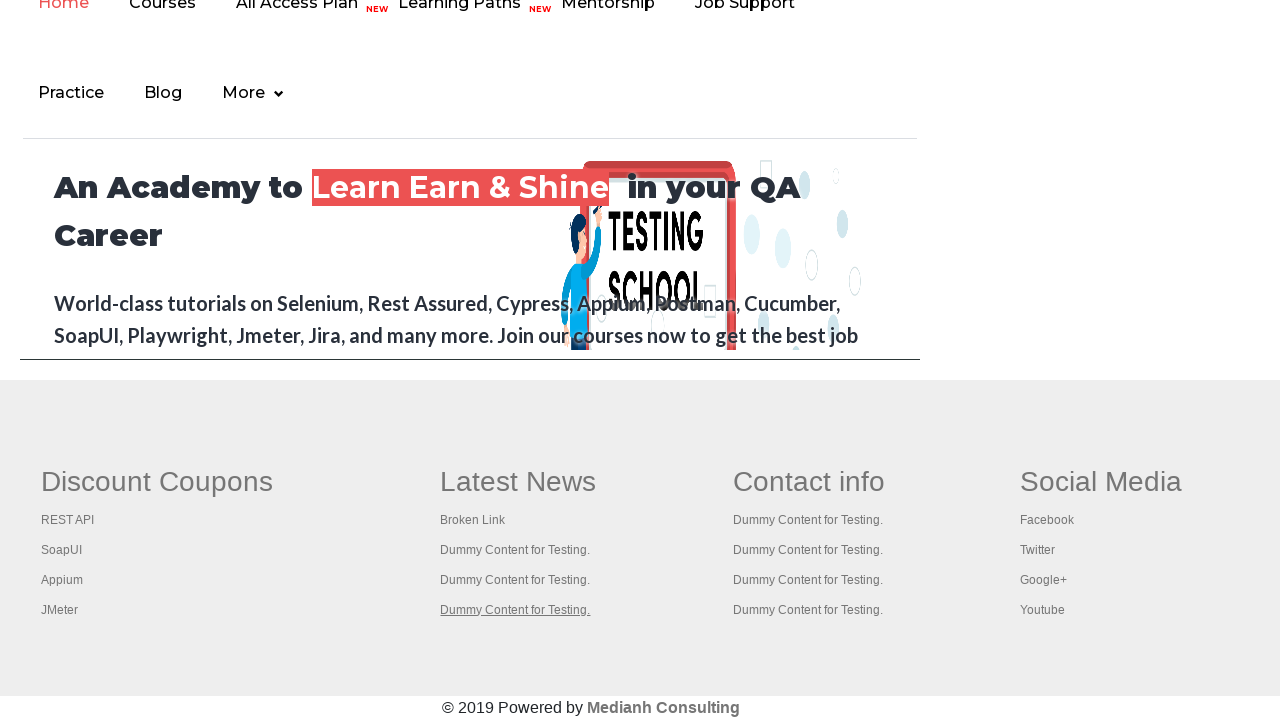

Switched to tab with title: Practice Page
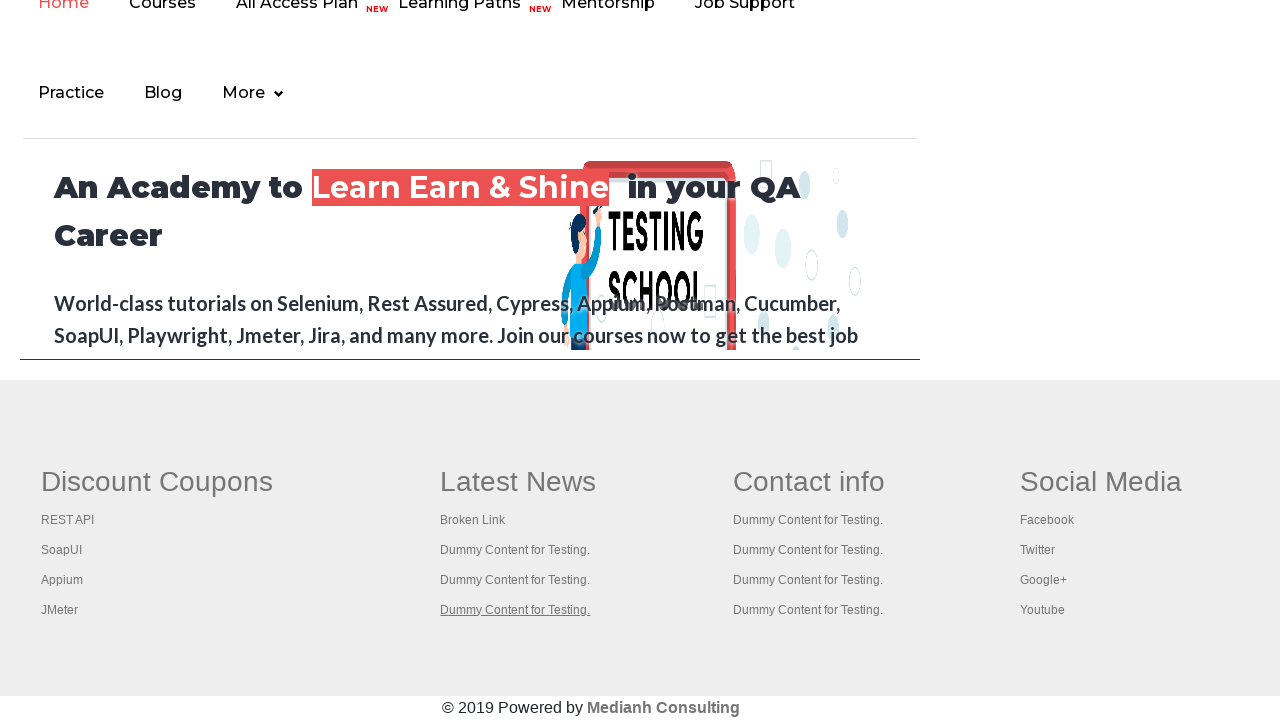

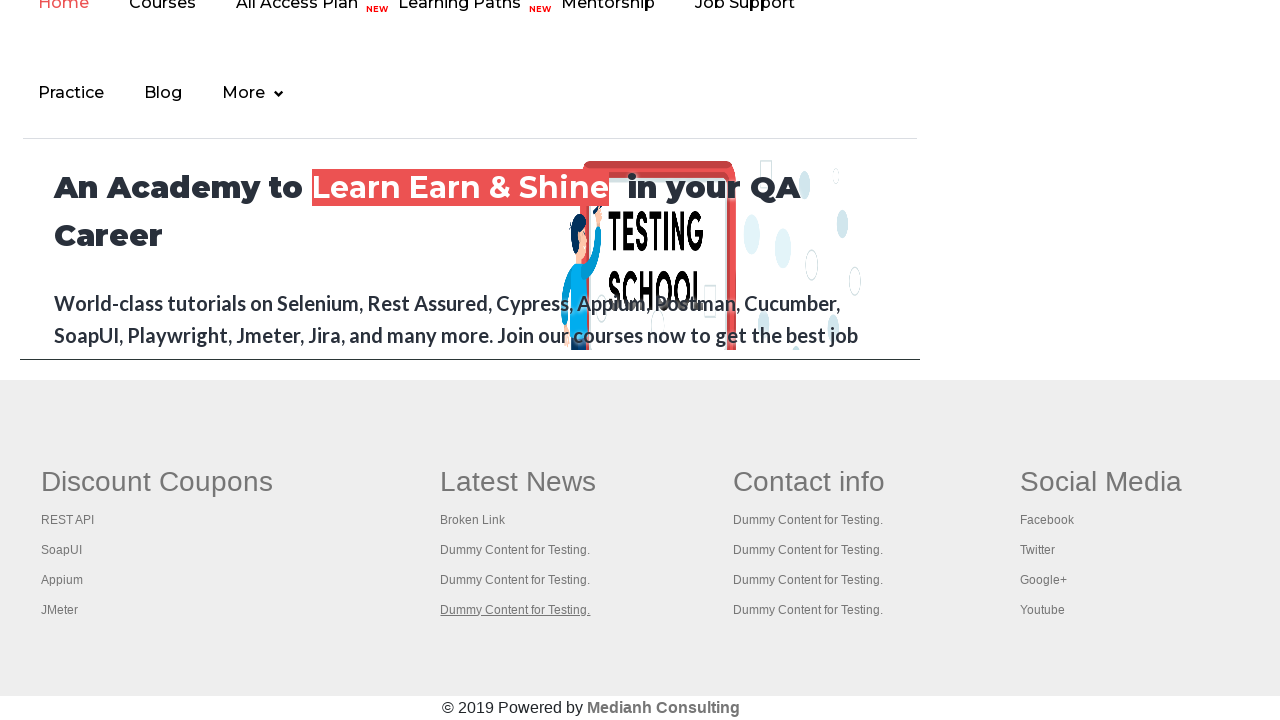